Verifies that text blocks are displayed on the dynamic content page

Starting URL: http://the-internet.herokuapp.com/dynamic_content

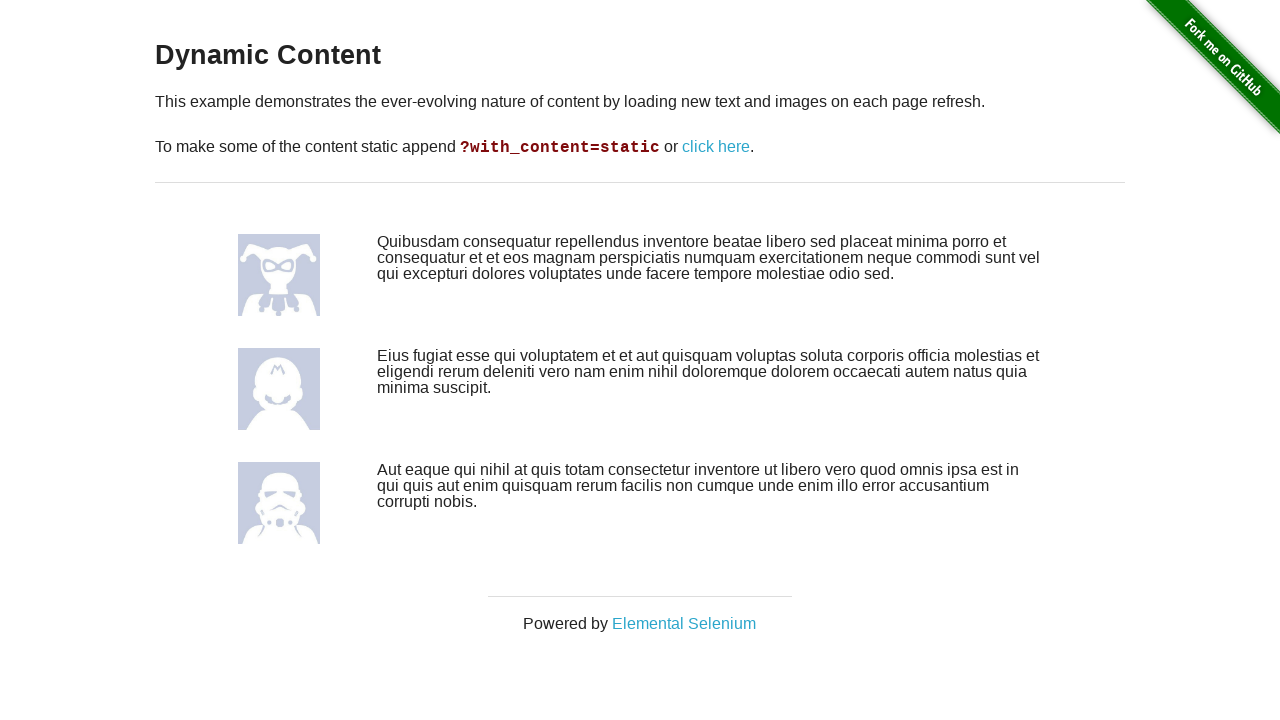

Navigated to dynamic content page
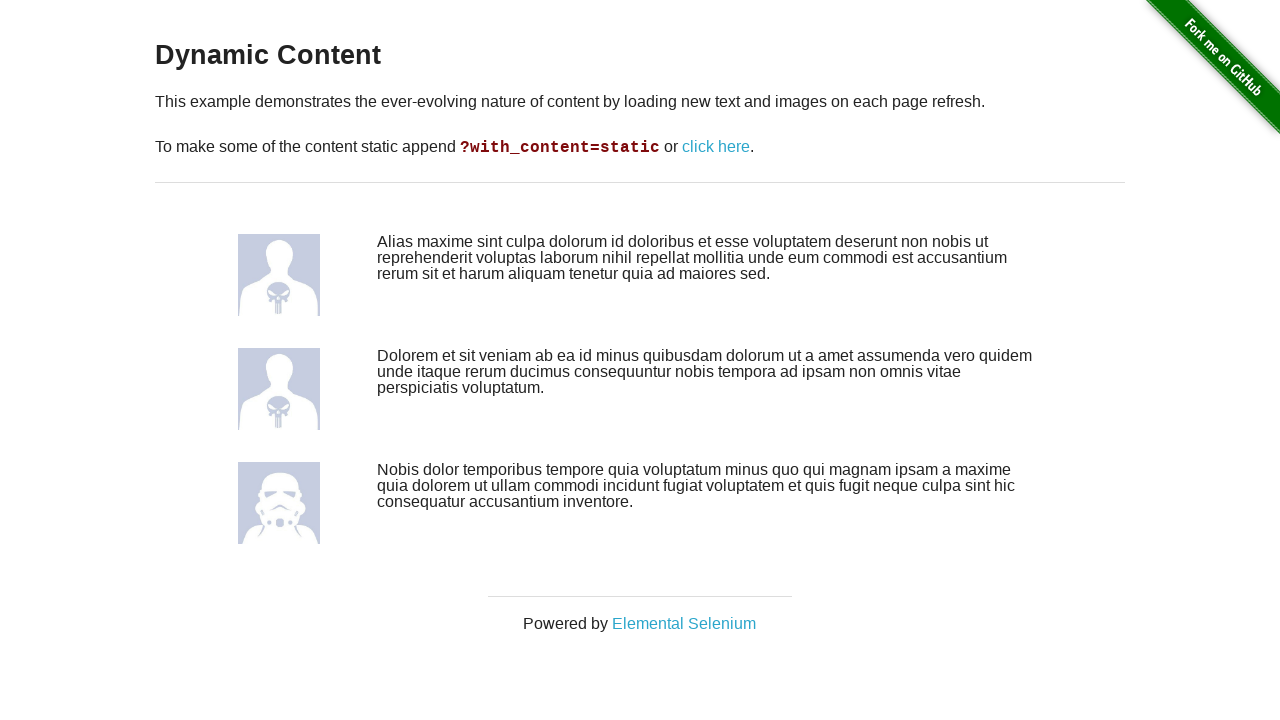

Located text block elements on the page
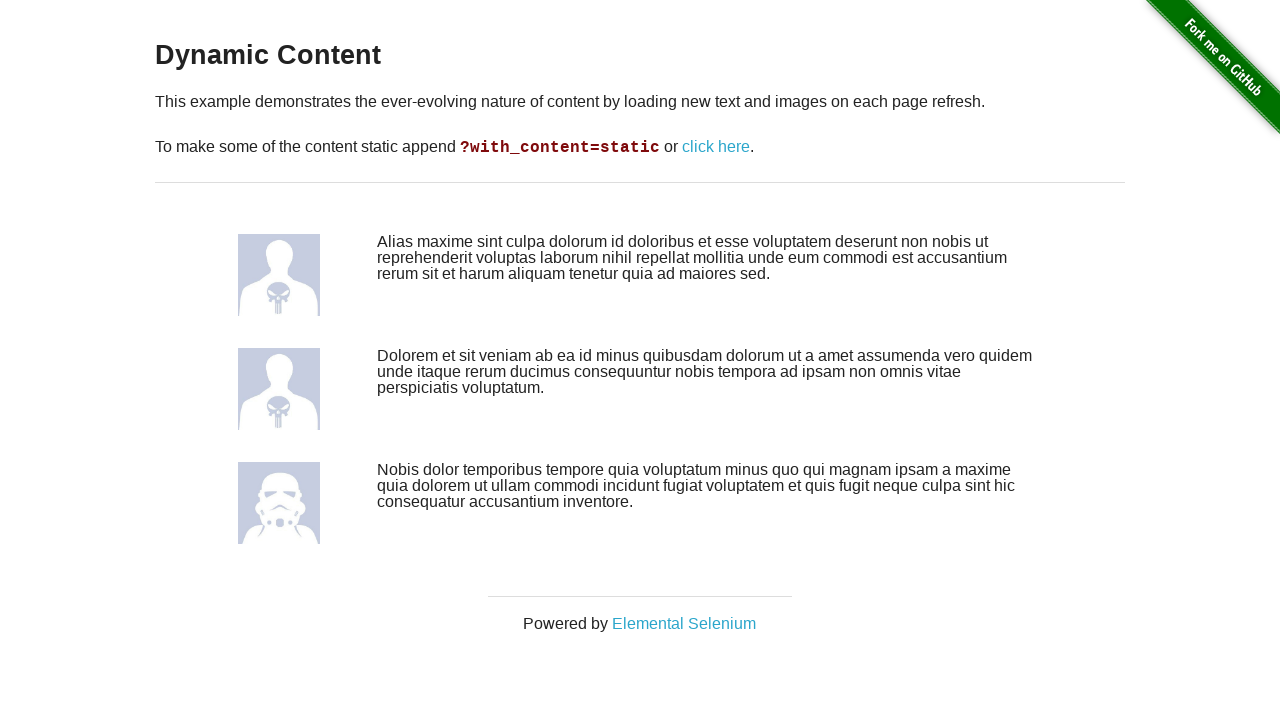

Found 3 text blocks on the page
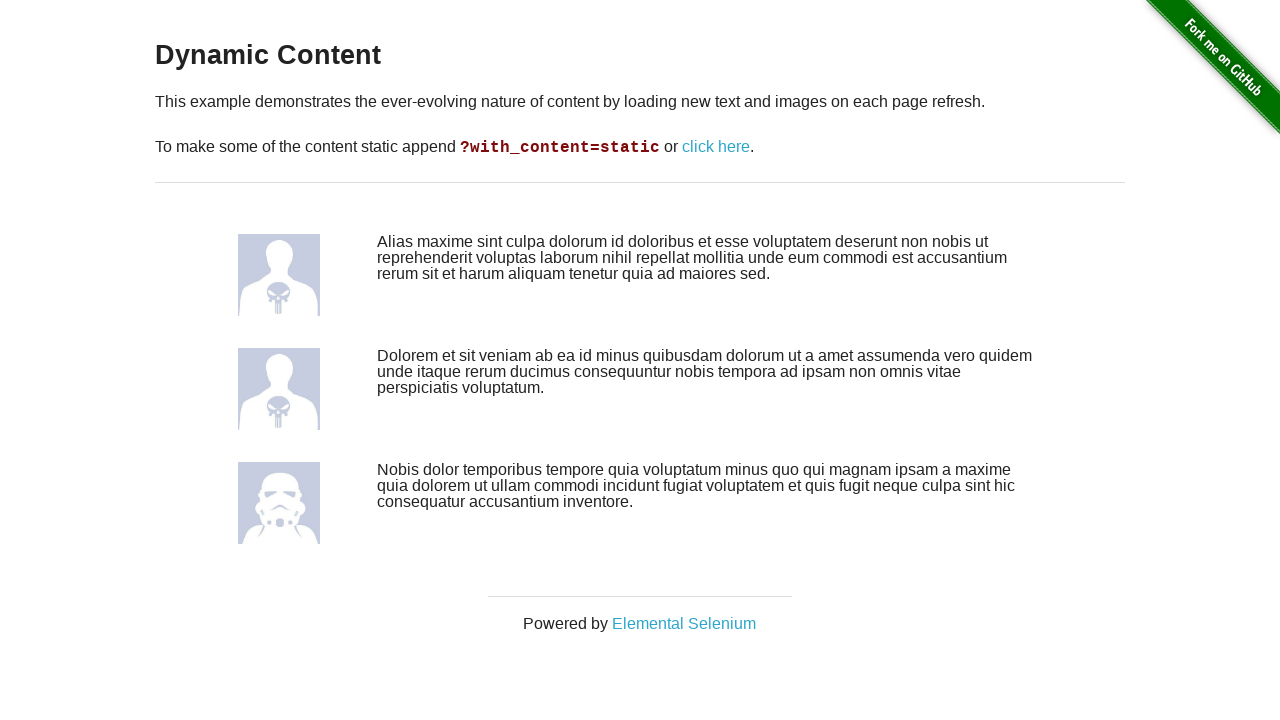

Text block 1 is visible
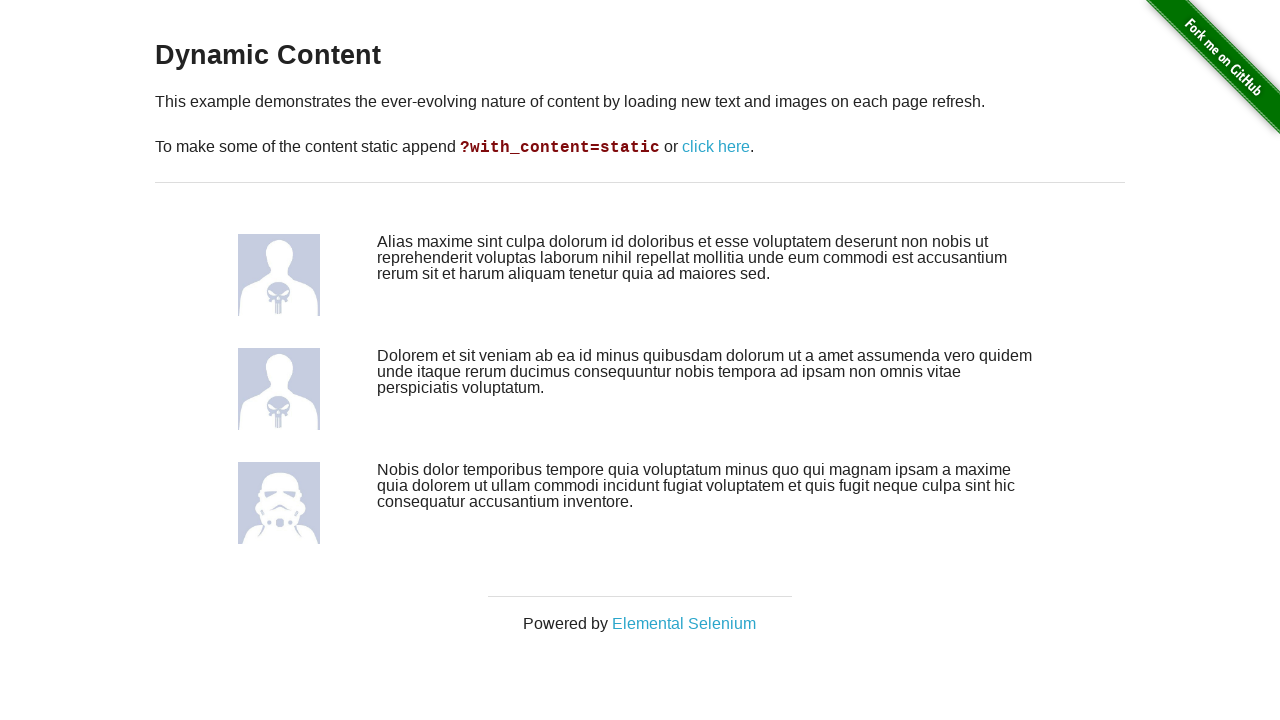

Text block 2 is visible
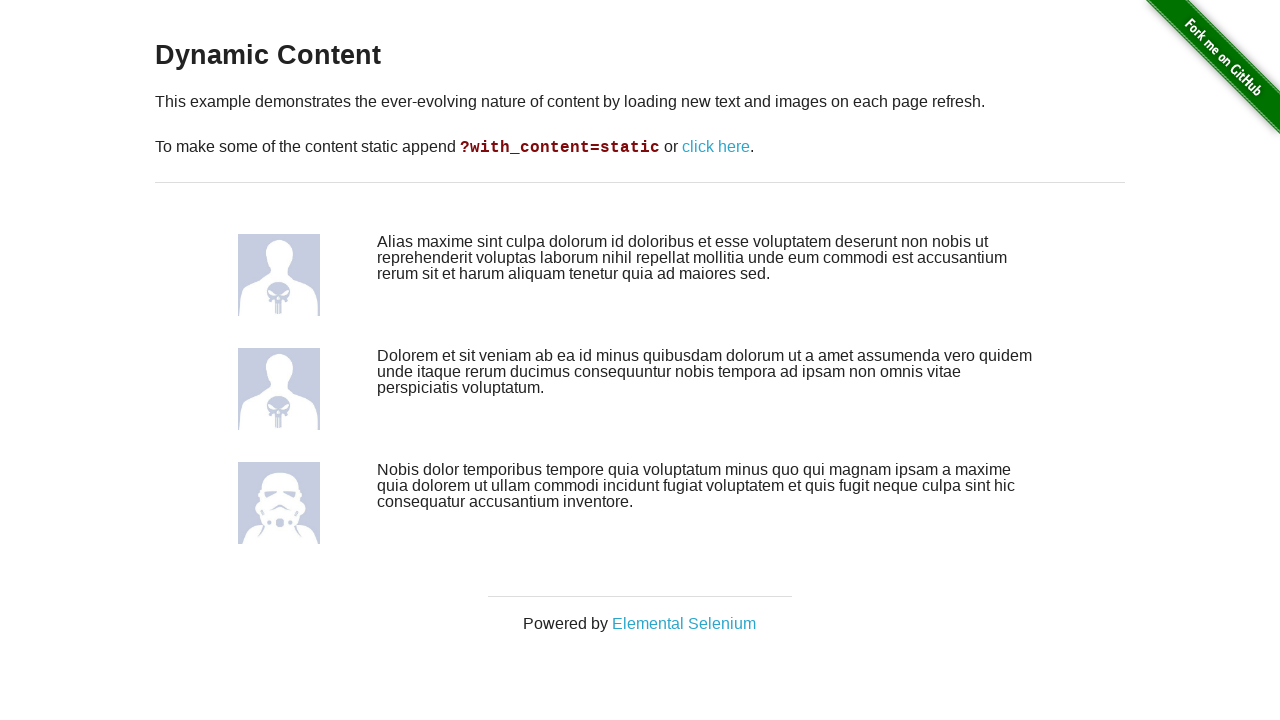

Text block 3 is visible
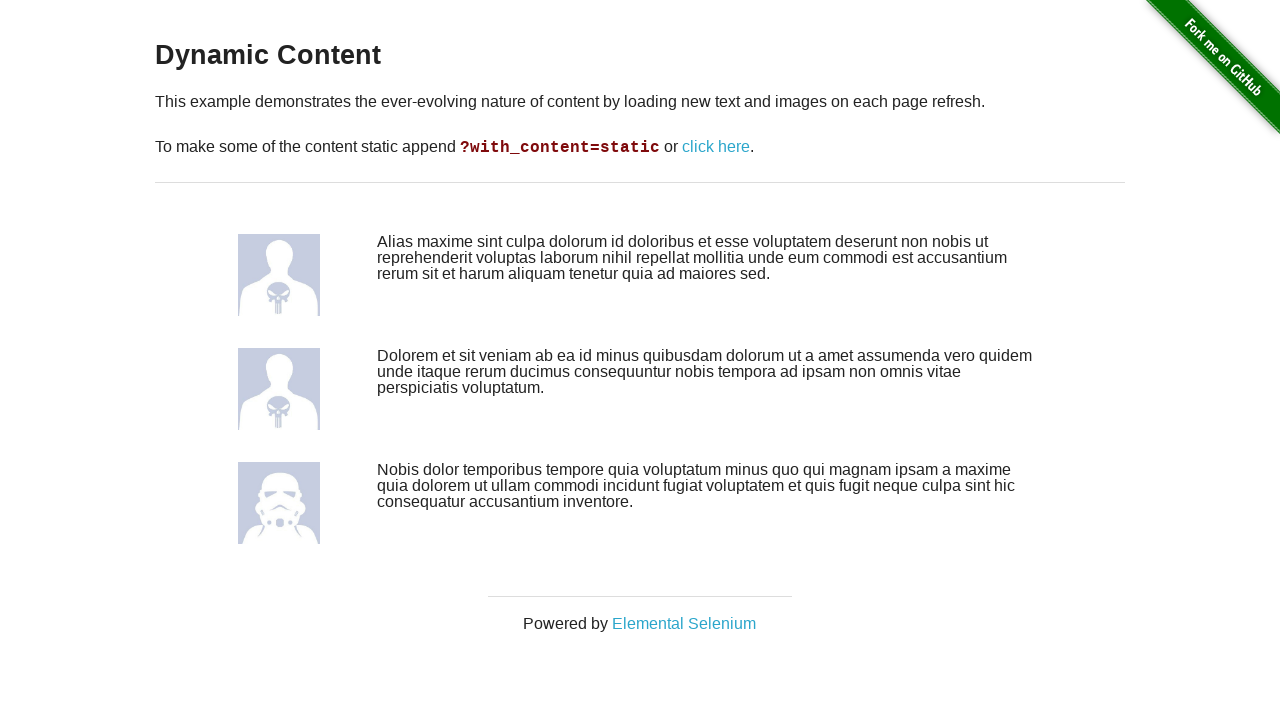

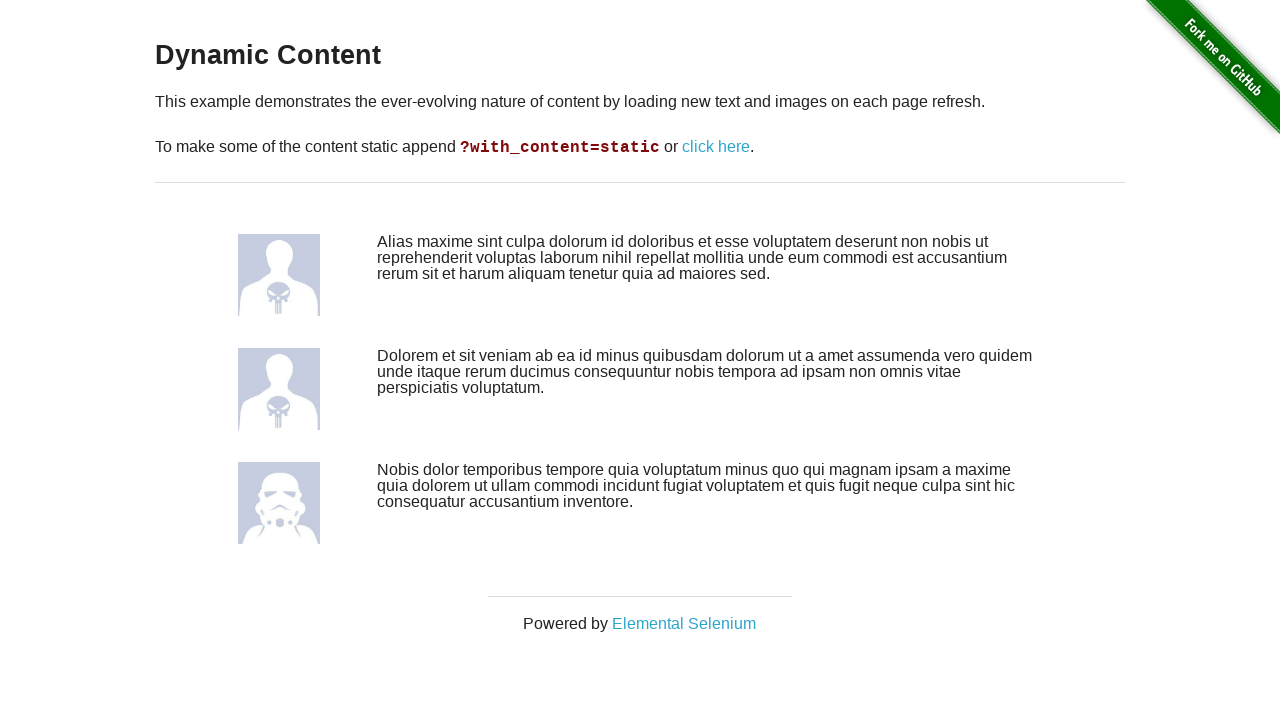